Tests double-click functionality by double-clicking a button and verifying the result message

Starting URL: https://automationfc.github.io/basic-form/index.html

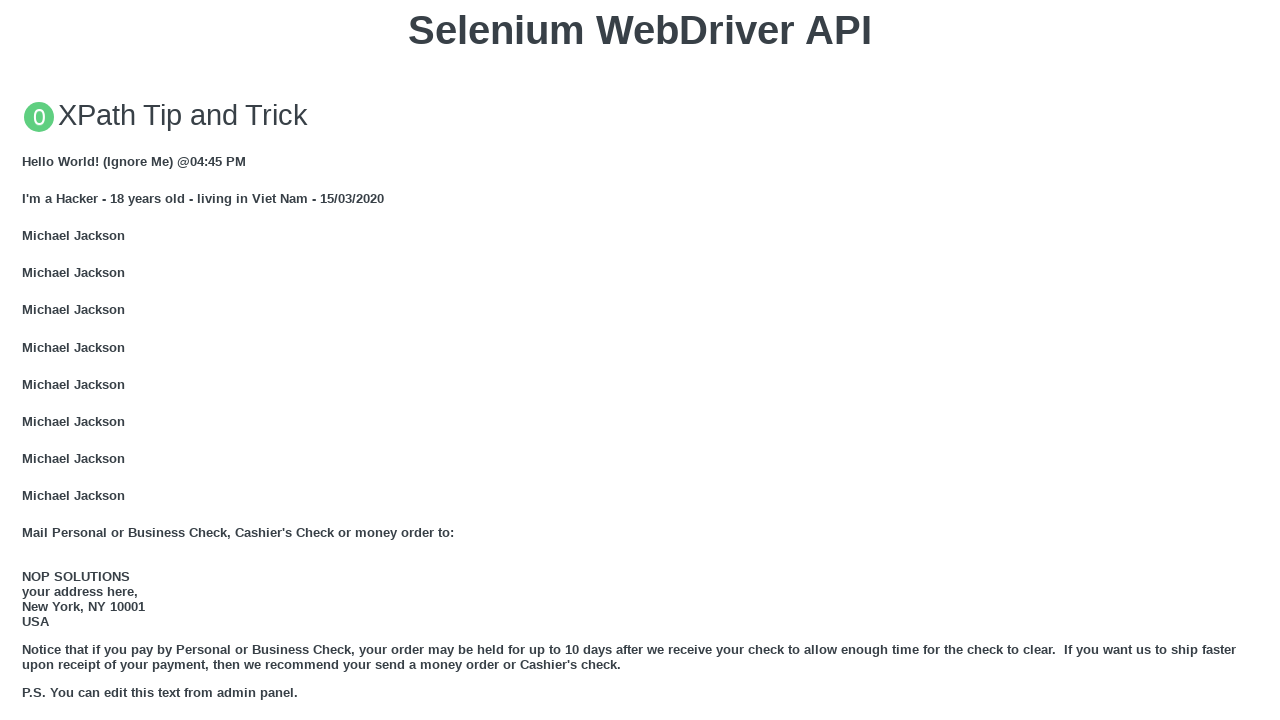

Located the double-click button element
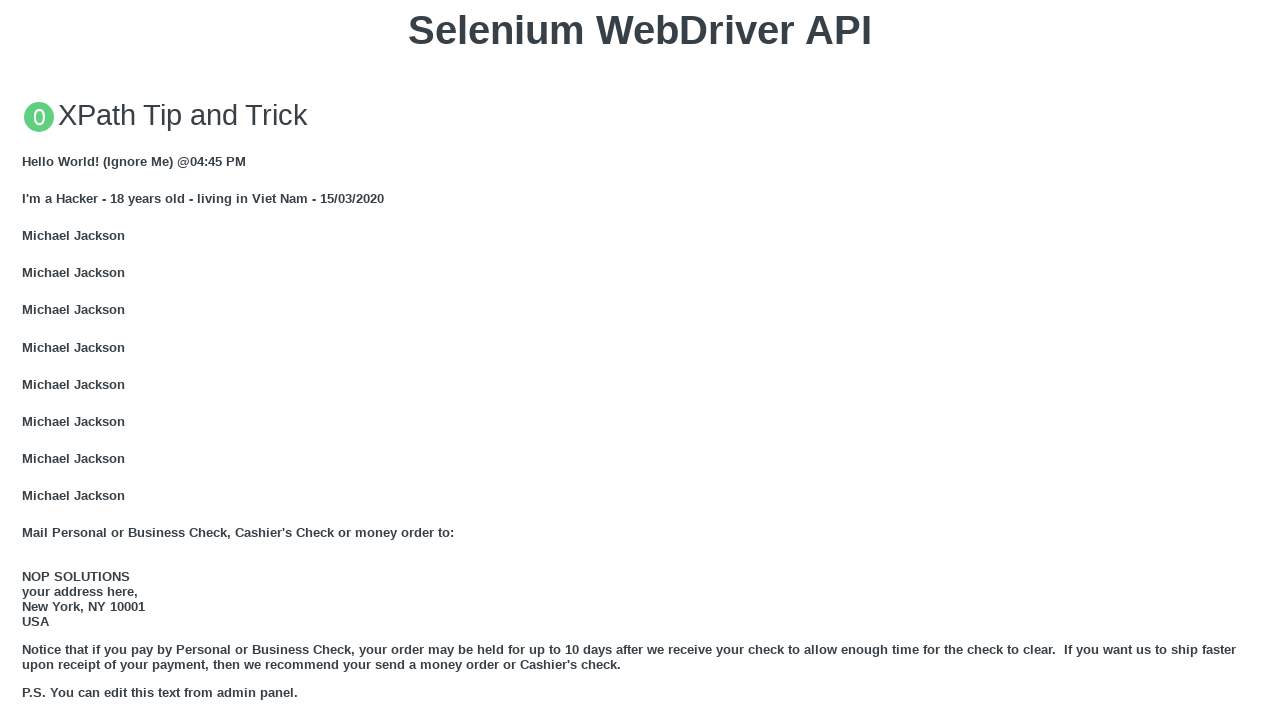

Scrolled the double-click button into view
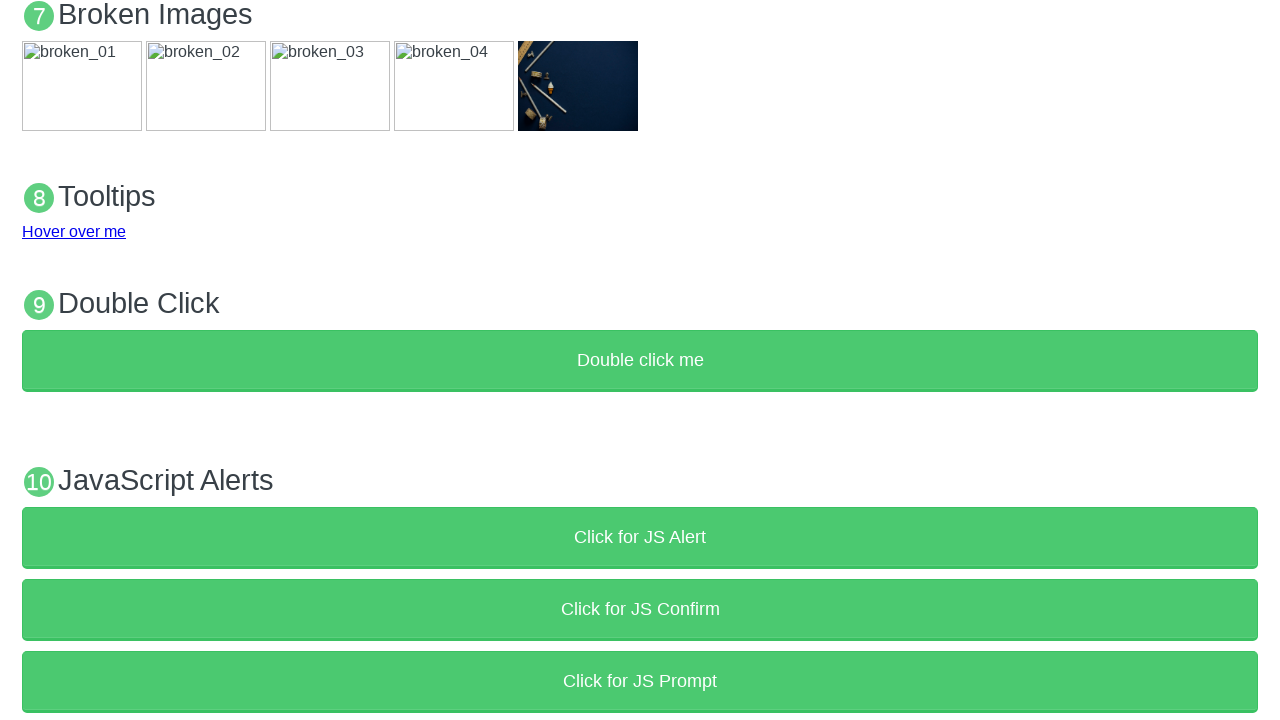

Double-clicked the button at (640, 361) on xpath=//button[text()='Double click me']
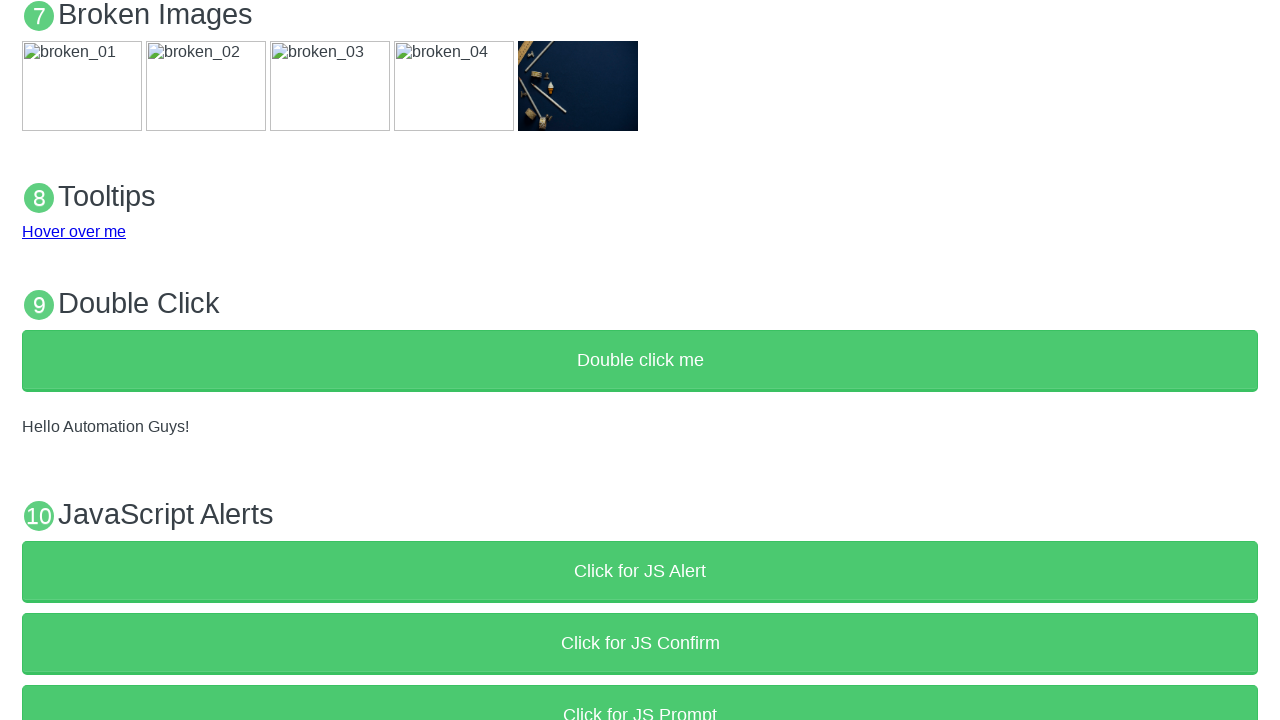

Verified result message displays 'Hello Automation Guys!'
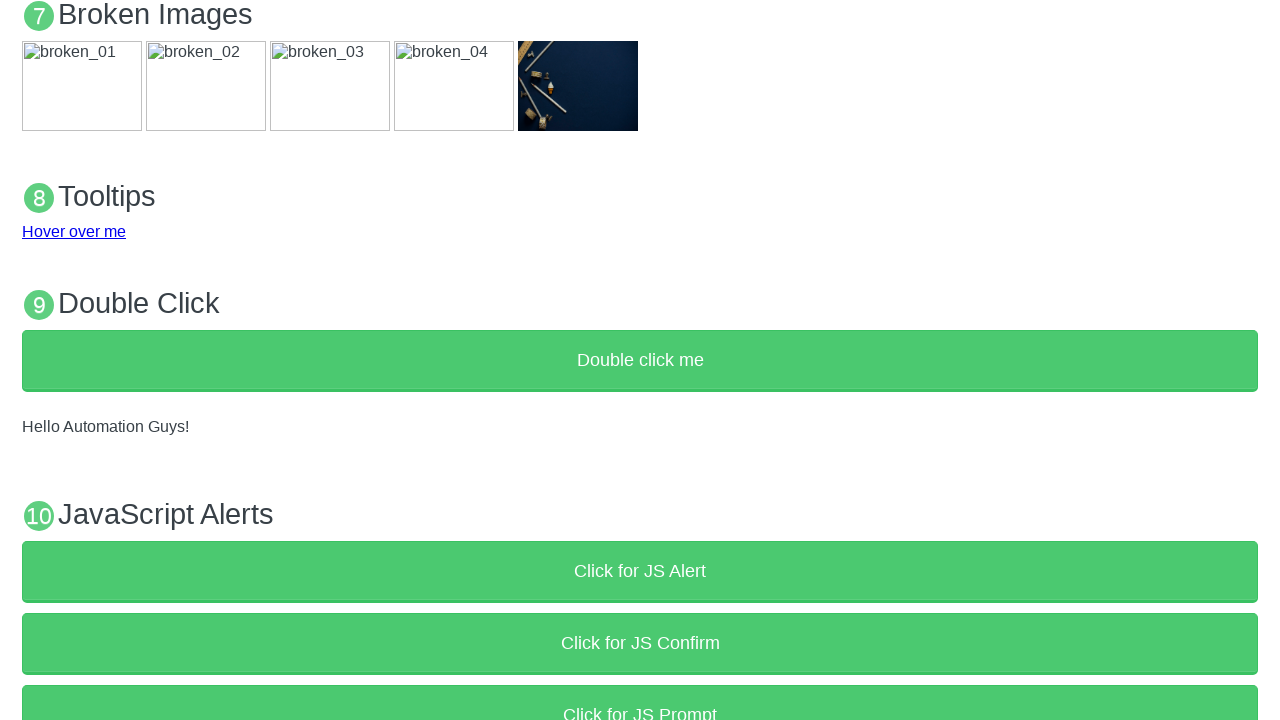

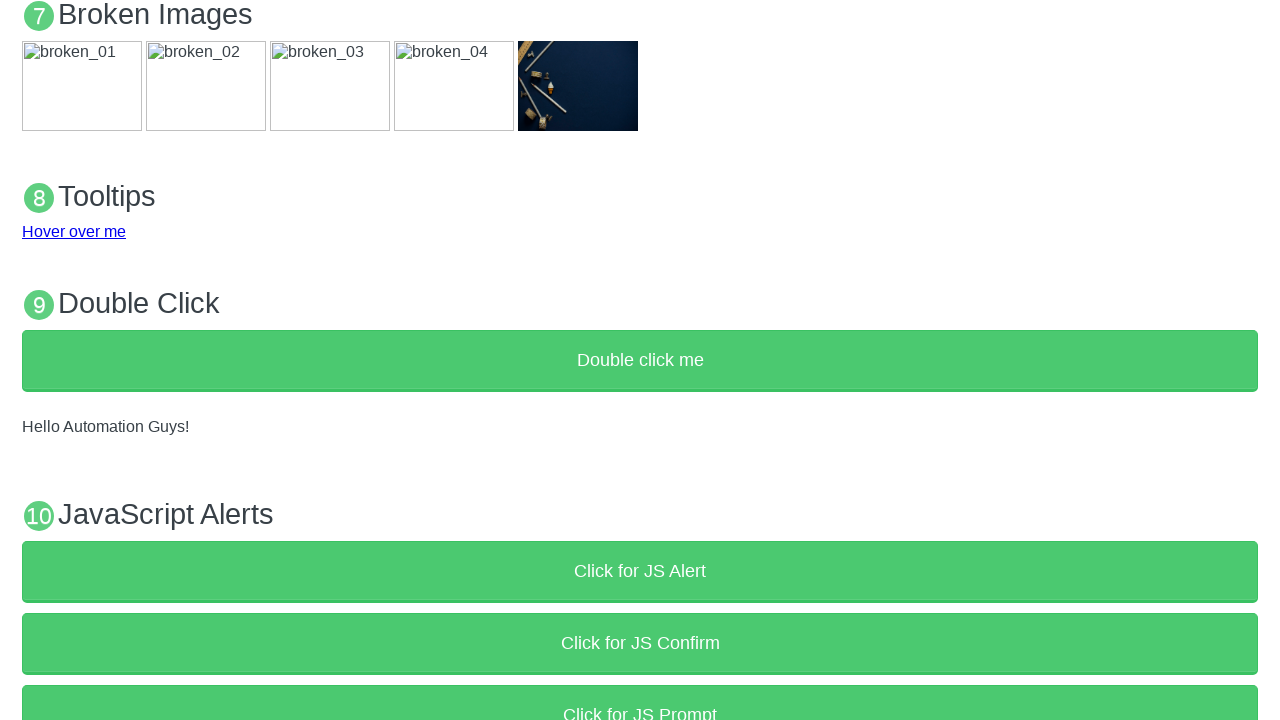